Tests that the todo counter displays the correct number of items

Starting URL: https://demo.playwright.dev/todomvc

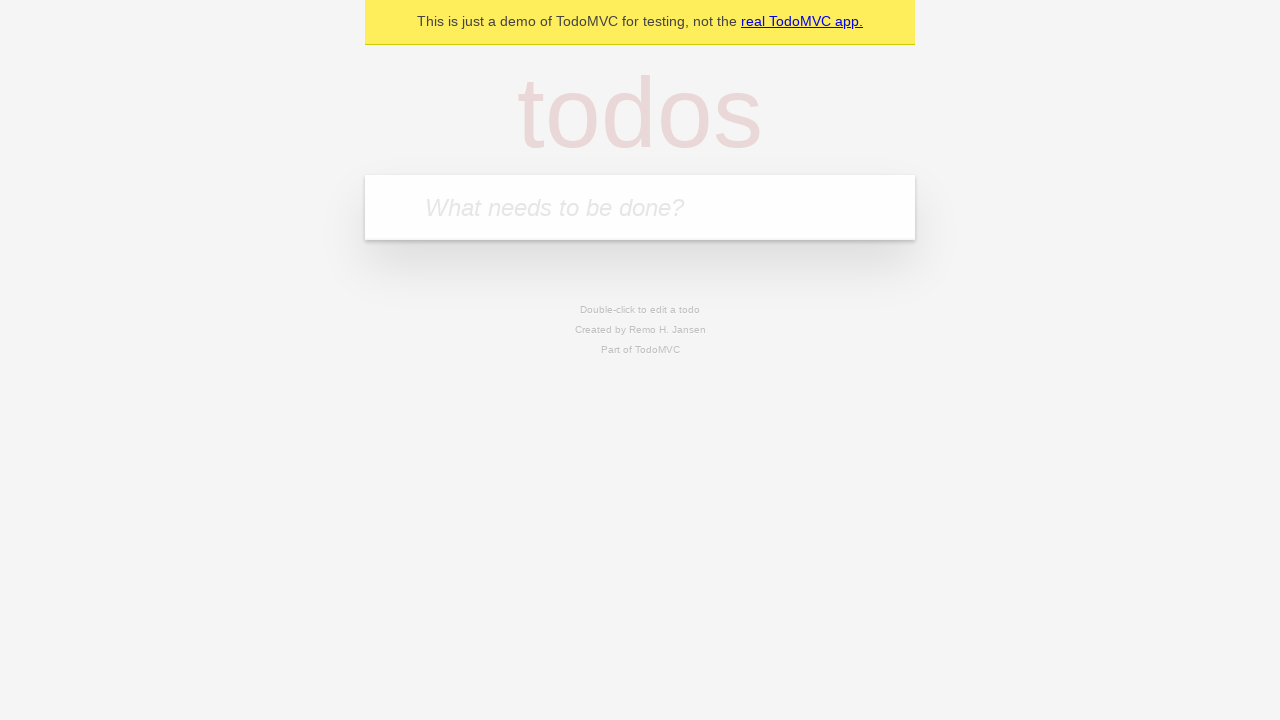

Navigated to TodoMVC demo application
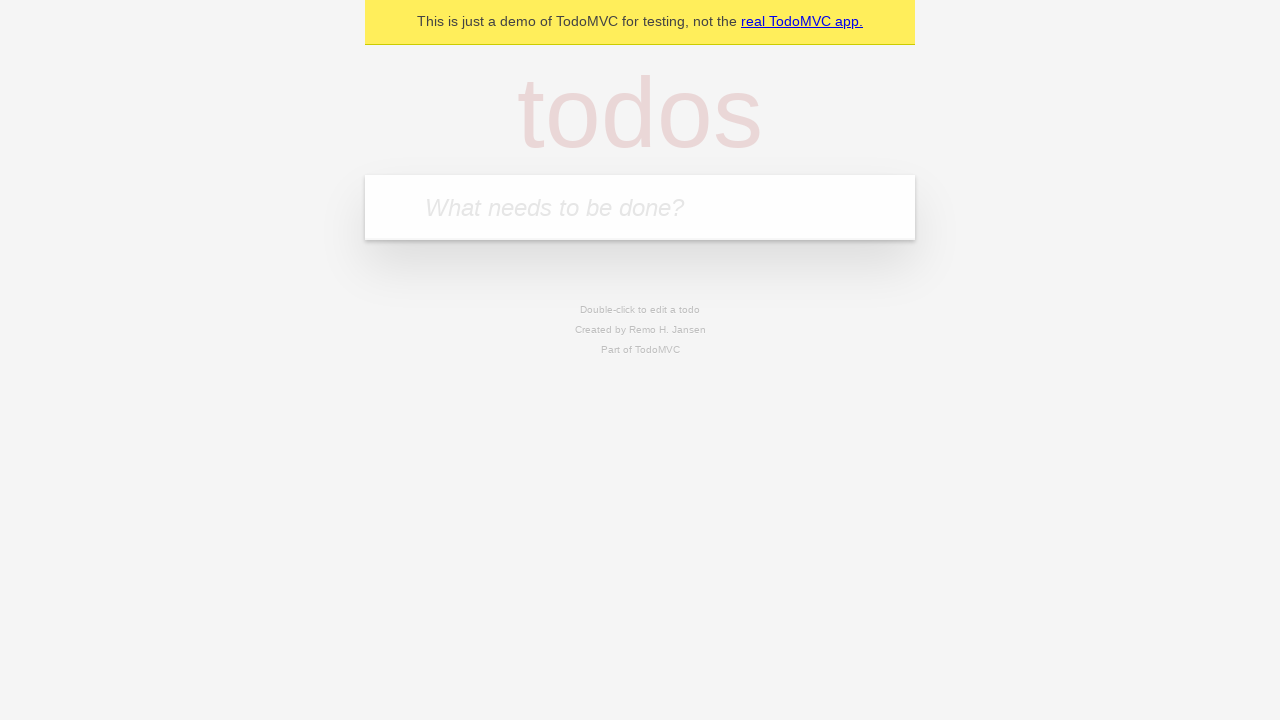

Located the todo input field
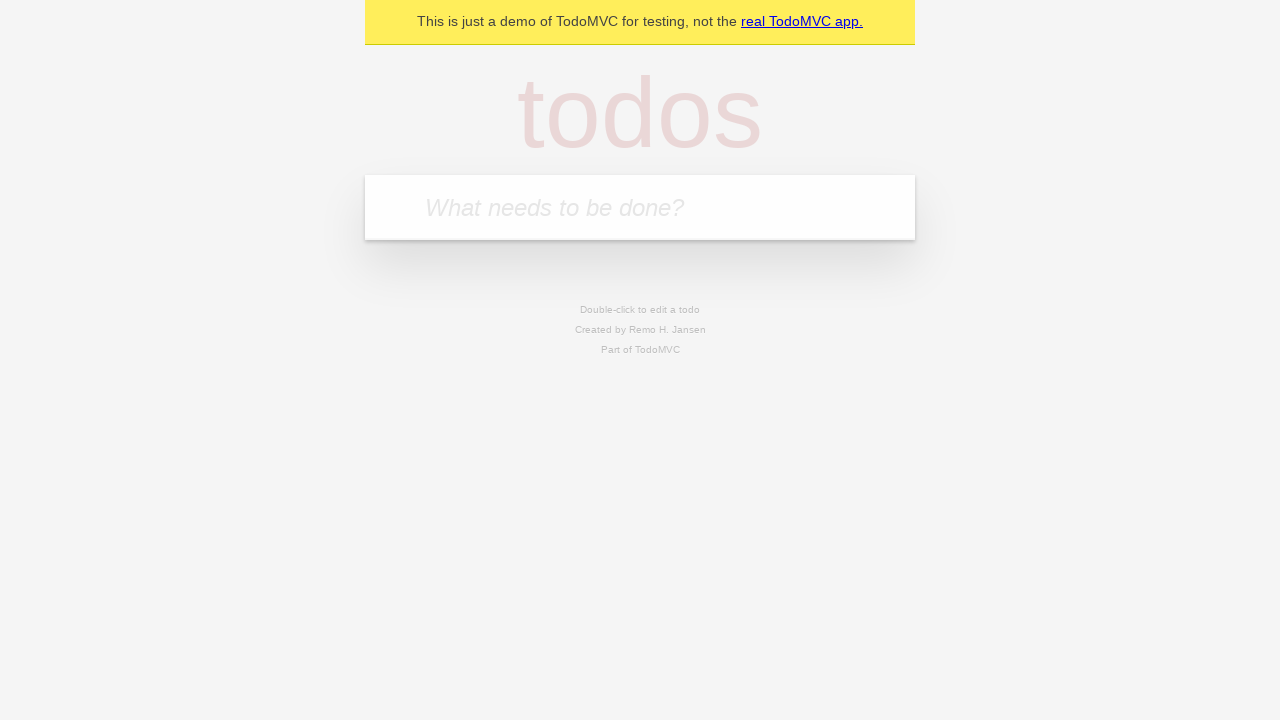

Filled first todo with 'buy some cheese' on internal:attr=[placeholder="What needs to be done?"i]
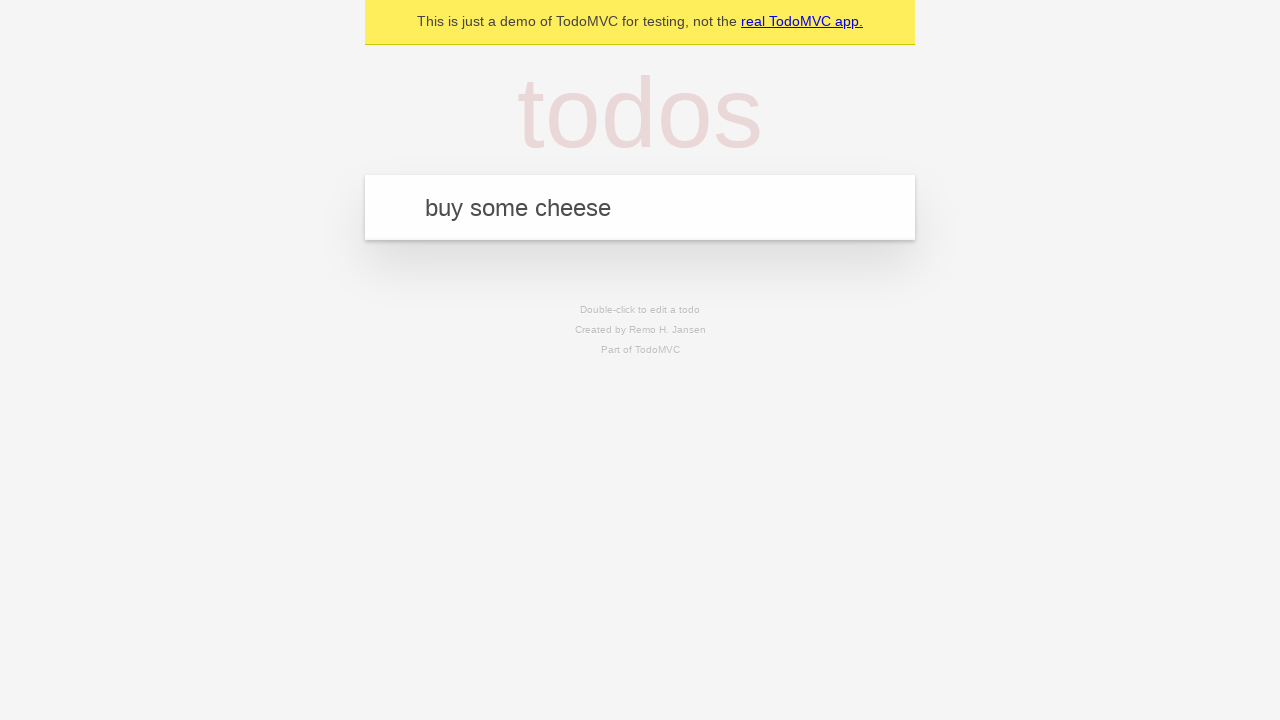

Pressed Enter to create first todo item on internal:attr=[placeholder="What needs to be done?"i]
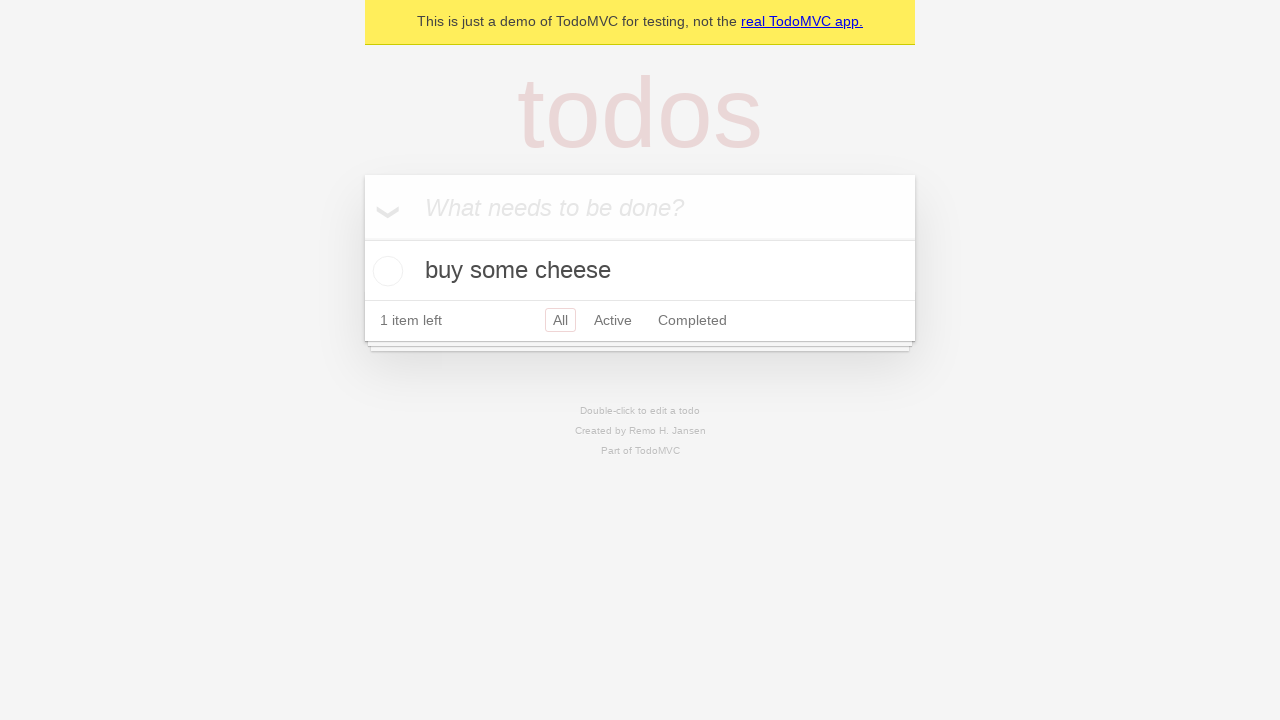

Todo counter element appeared after creating first item
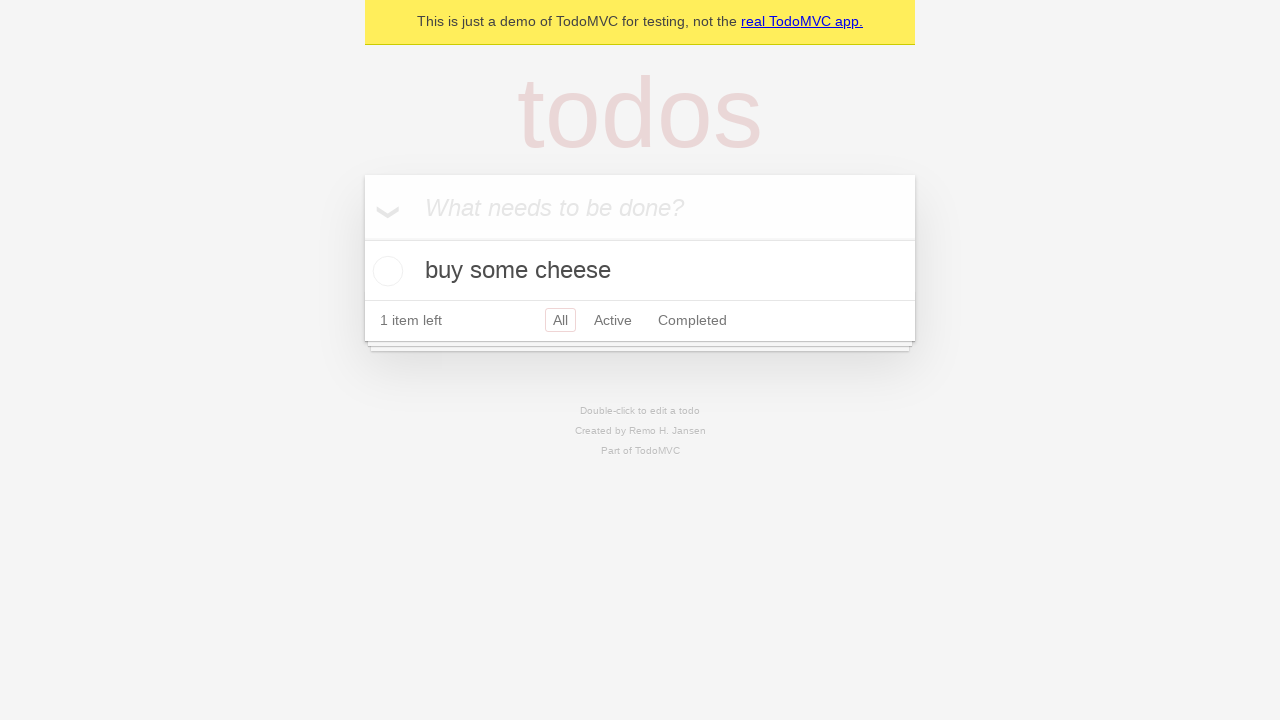

Filled second todo with 'feed the cat' on internal:attr=[placeholder="What needs to be done?"i]
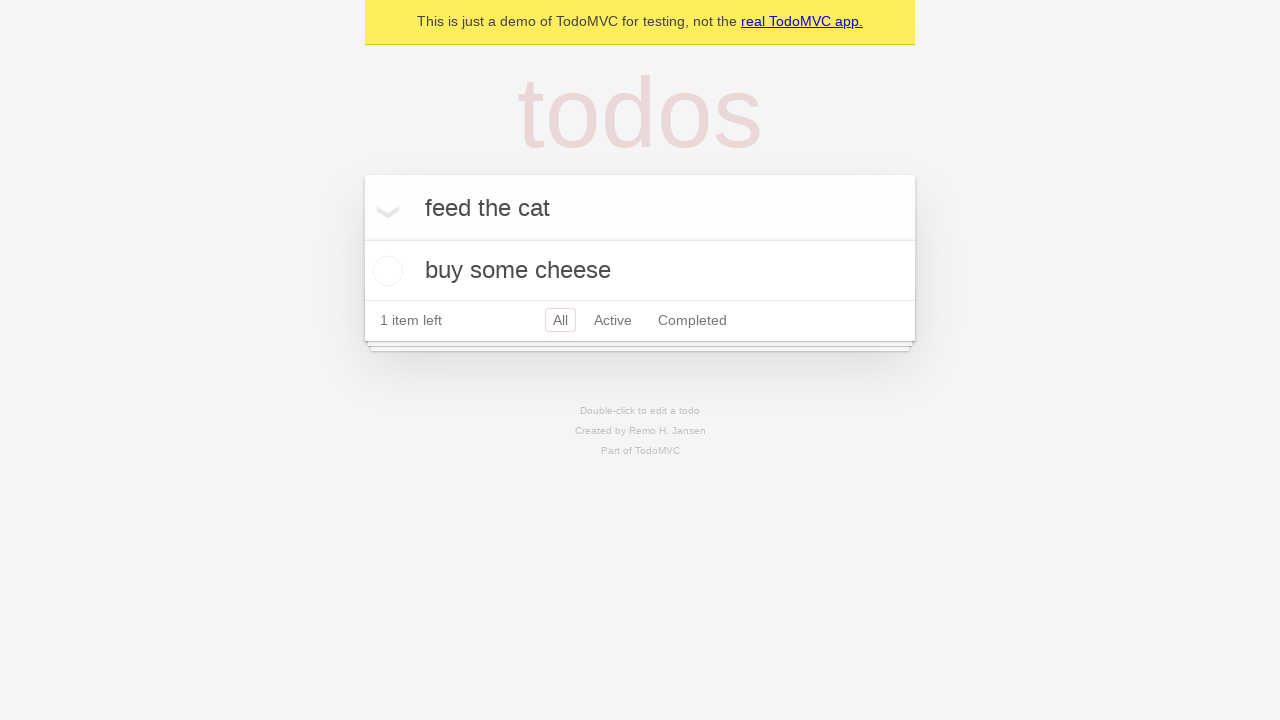

Pressed Enter to create second todo item on internal:attr=[placeholder="What needs to be done?"i]
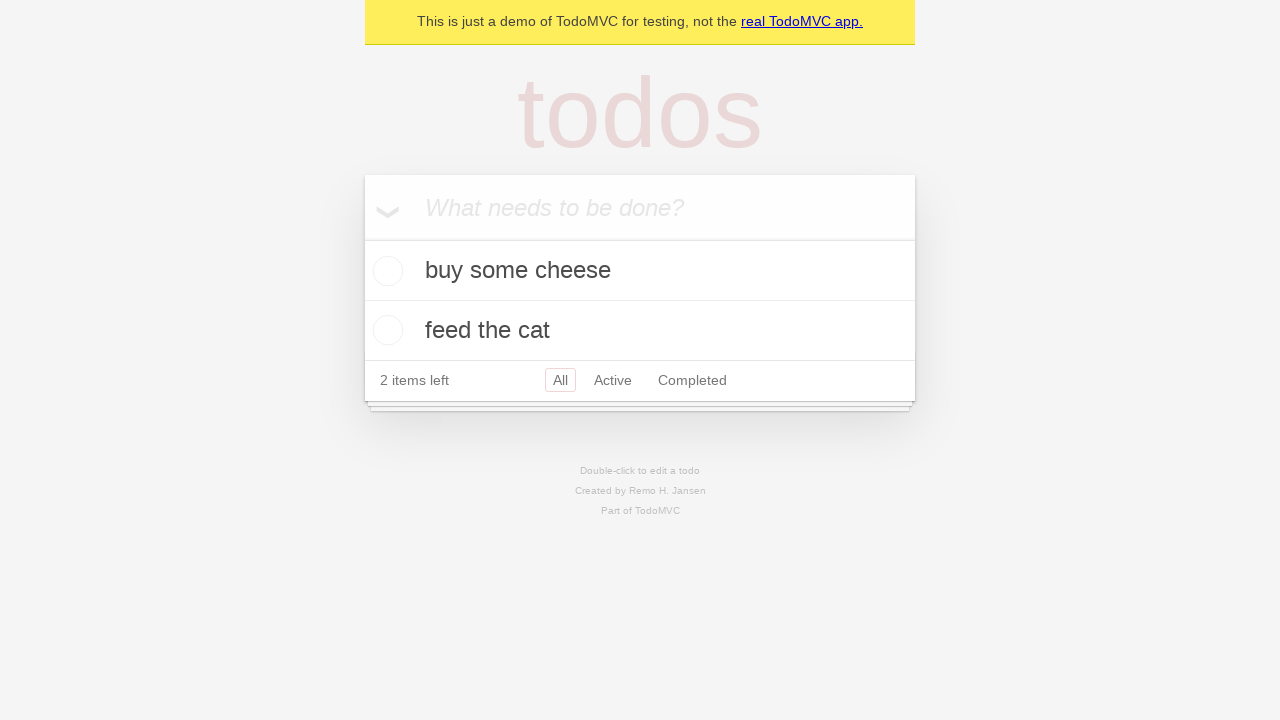

Todo counter updated to display 2 items
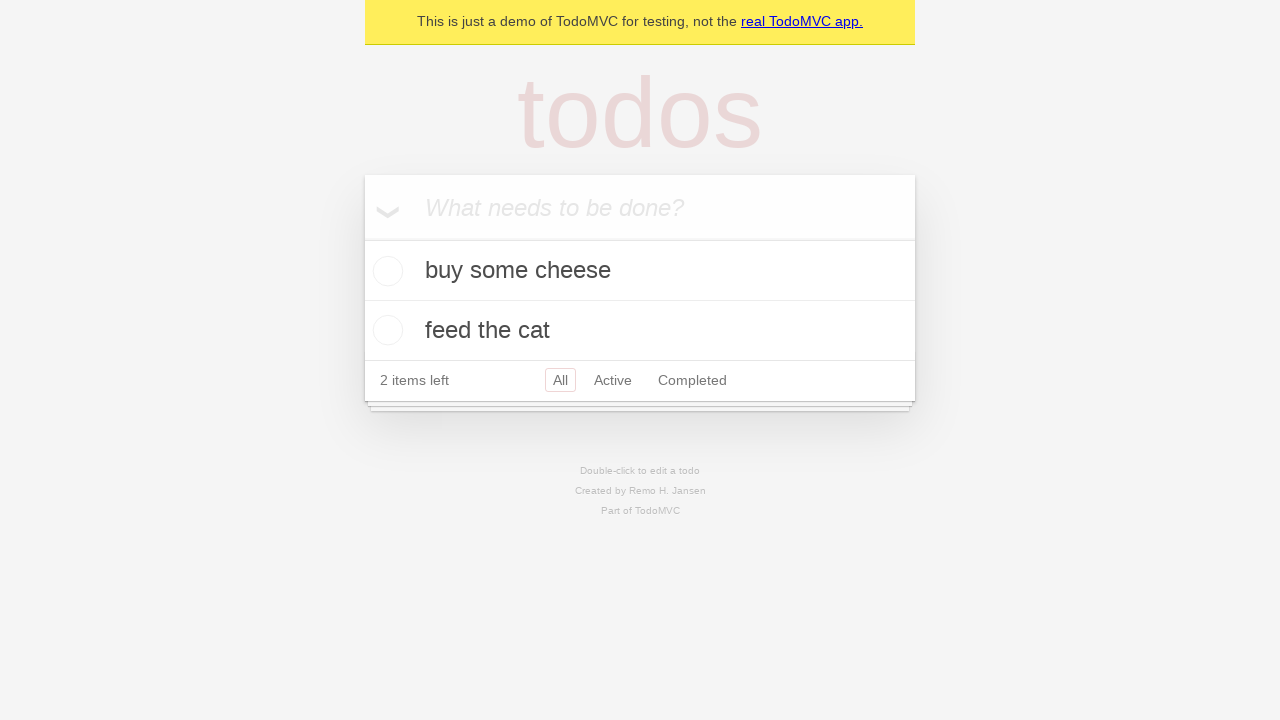

Verified todo counter displays 2 items
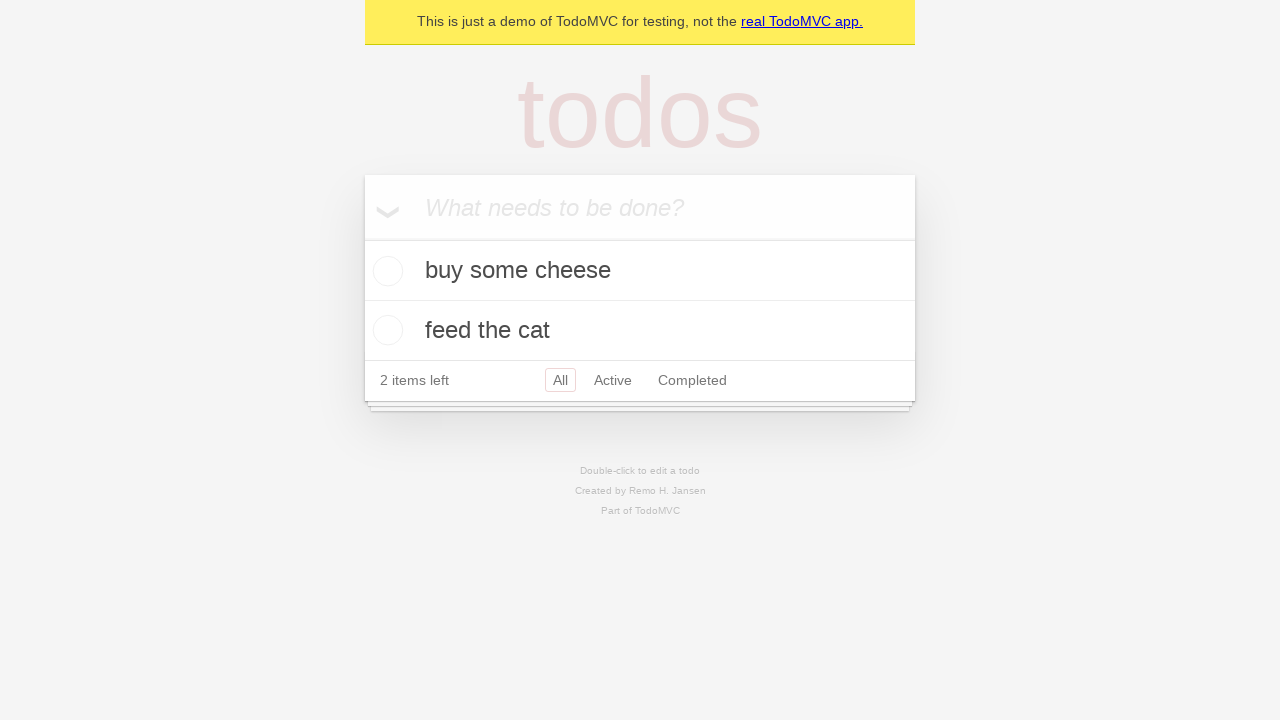

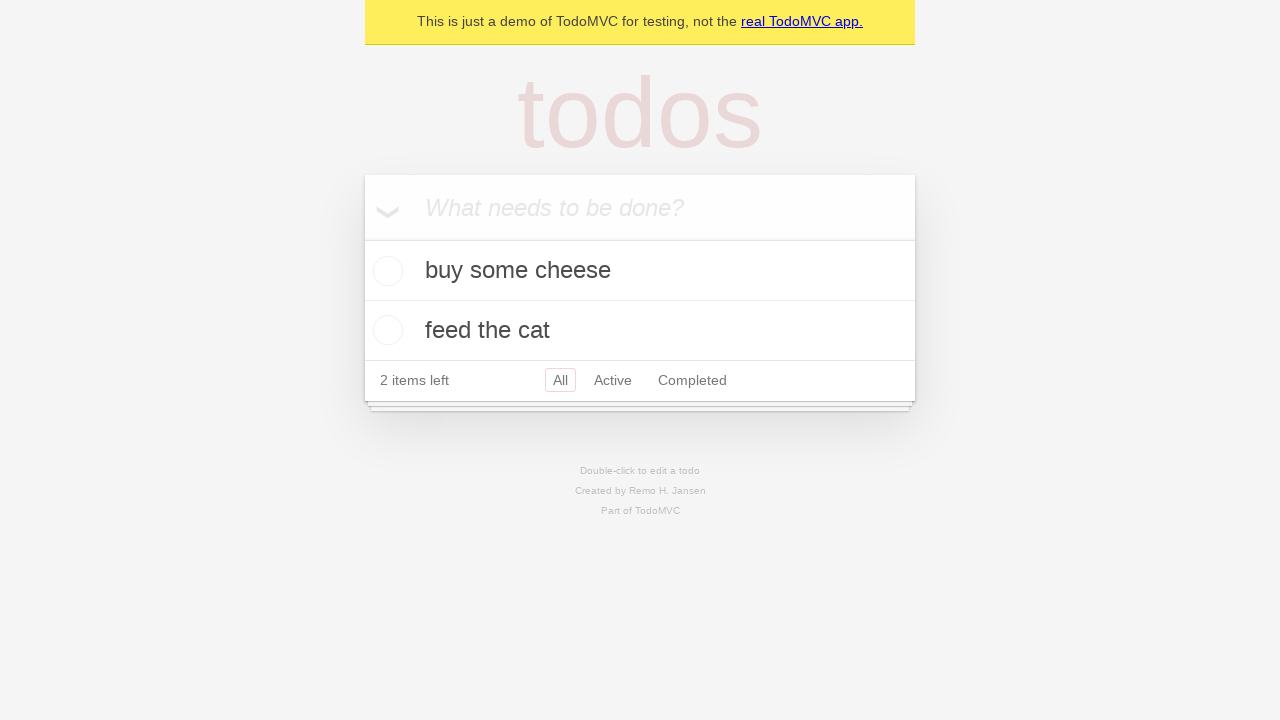